Tests a form on trytestingthis.netlify.app by filling in first name and last name fields, checking if a radio button is selected, and verifying text is displayed on the page.

Starting URL: http://trytestingthis.netlify.app/

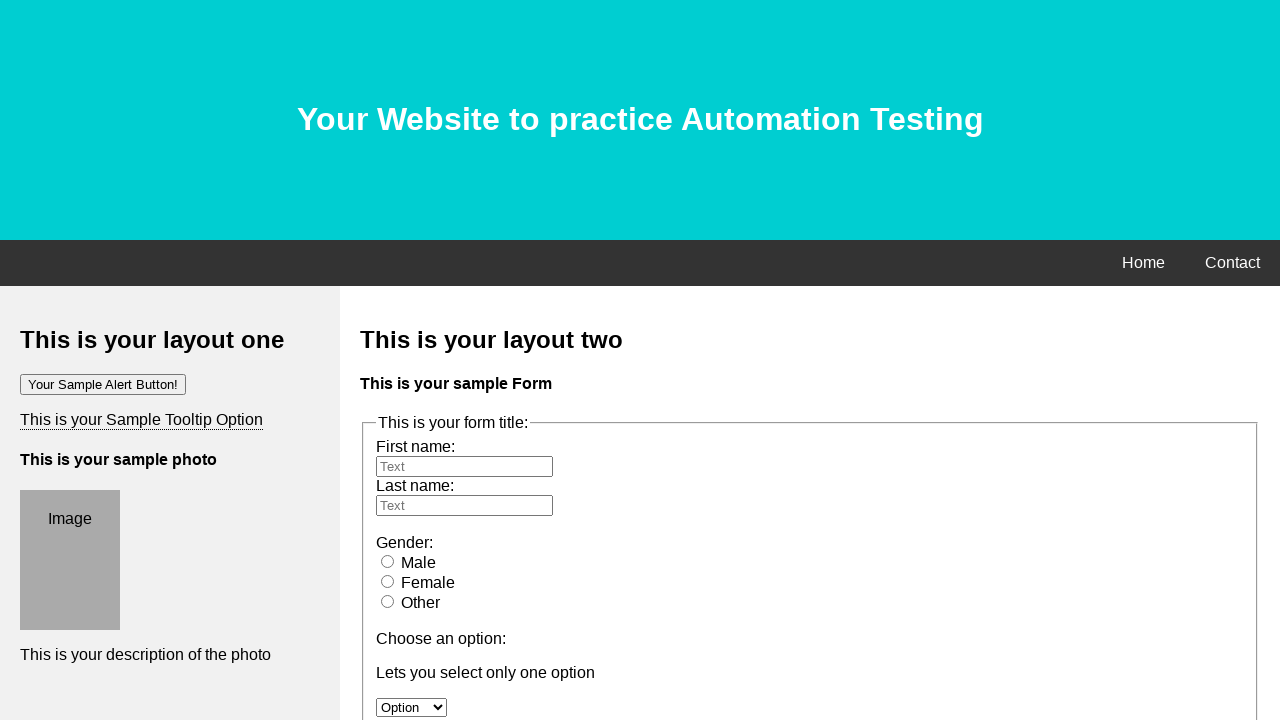

Filled first name field with 'devi' on //form[@oninput="x.value=parseInt(a.value)"]//input[1]
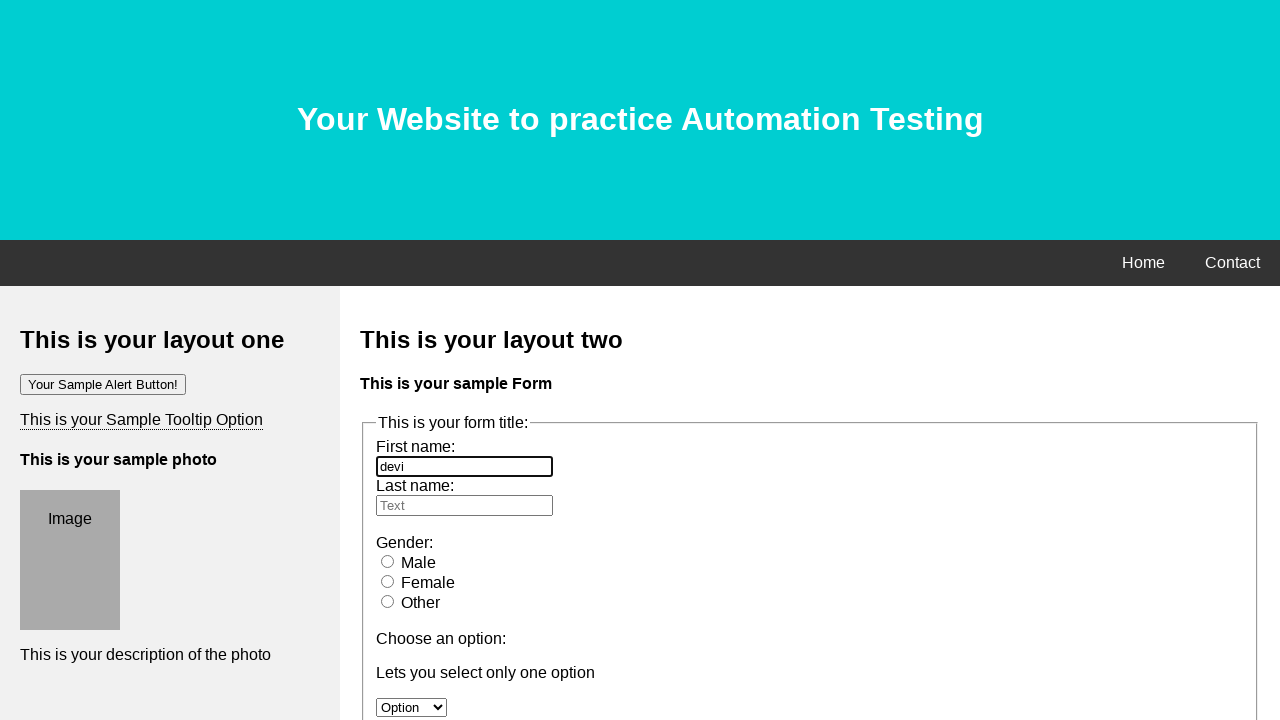

Filled last name field with 'viswanadhula' on #lname
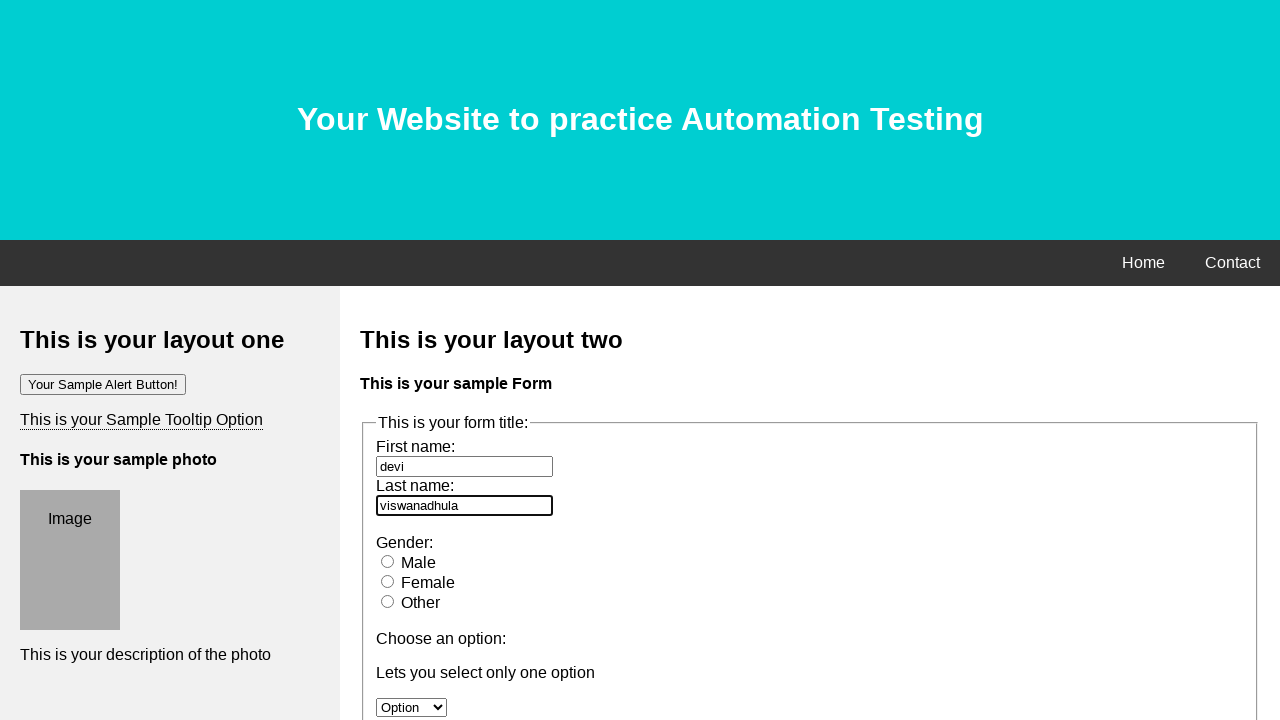

Checked if male radio button is selected
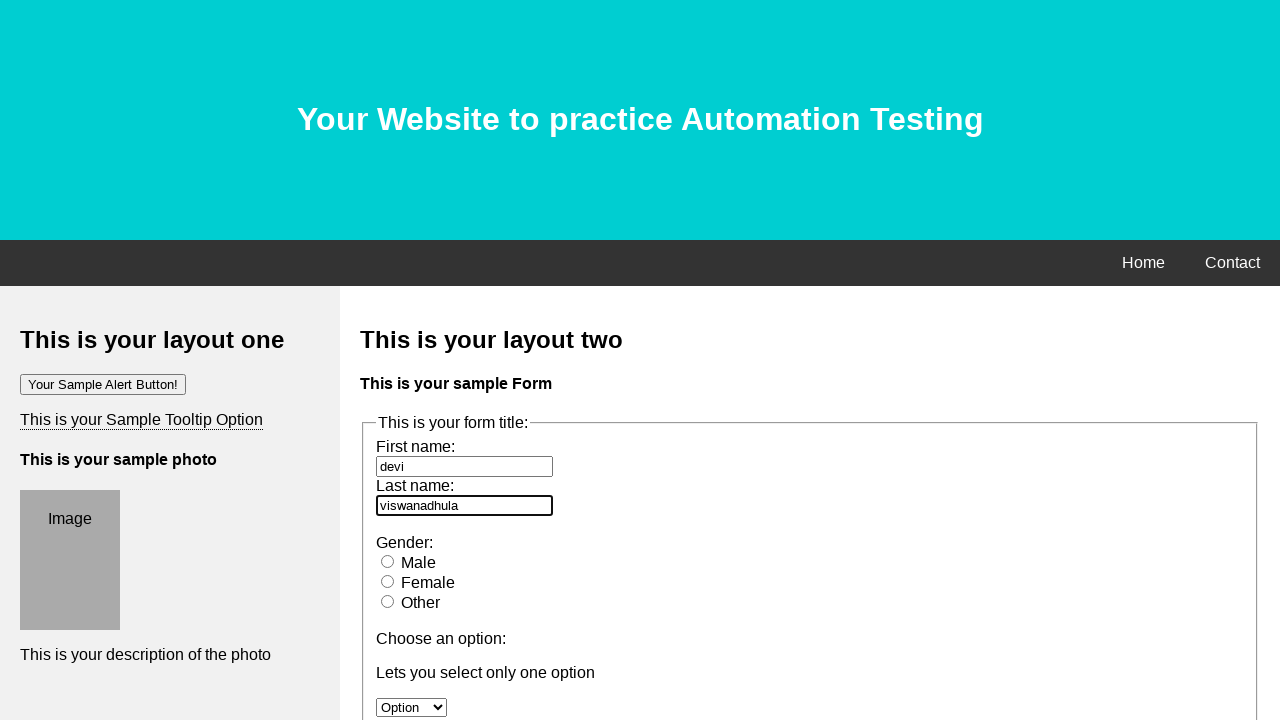

Verified text element is displayed on page
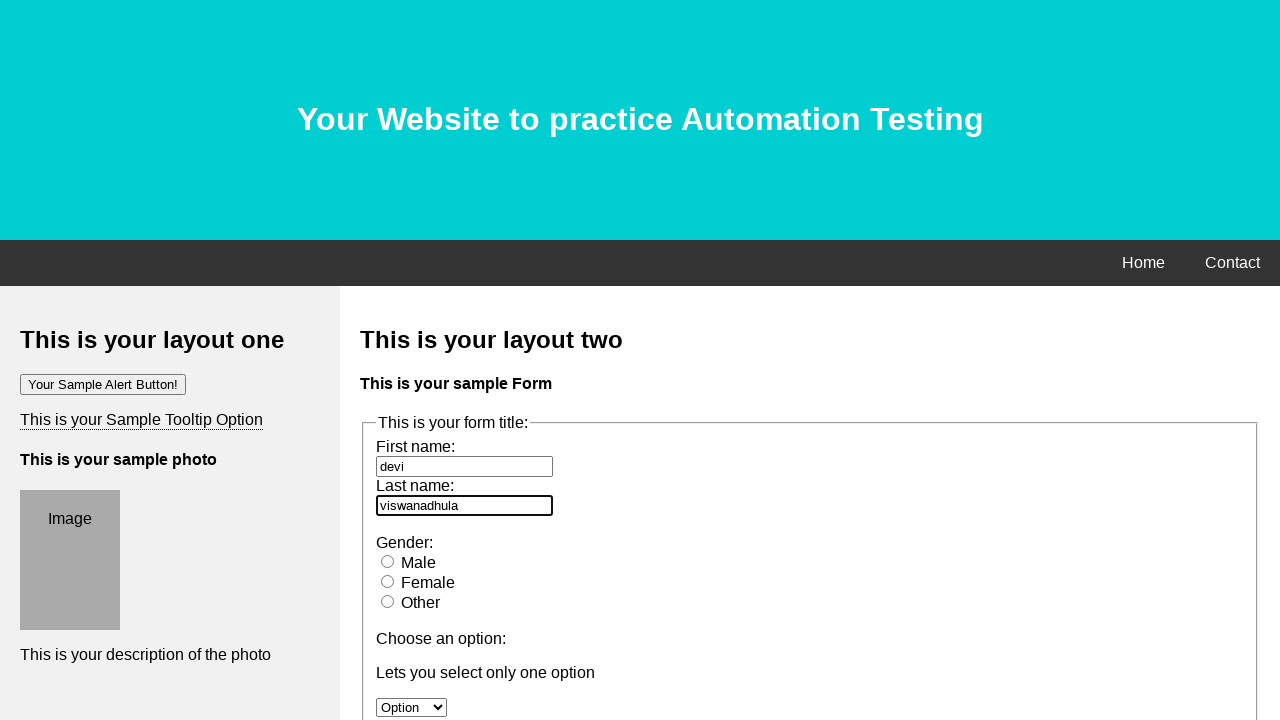

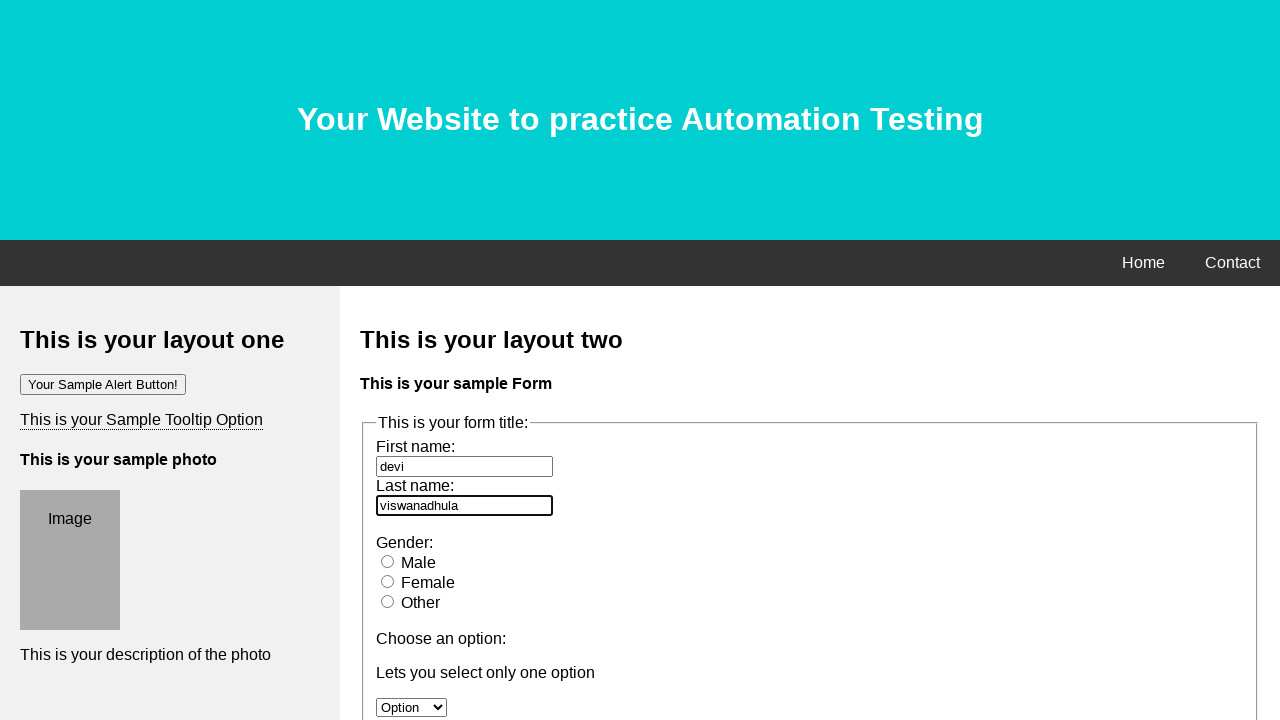